Tests different types of JavaScript alerts including simple alert, confirmation dialog, and prompt dialog with text input

Starting URL: https://demoqa.com/alerts

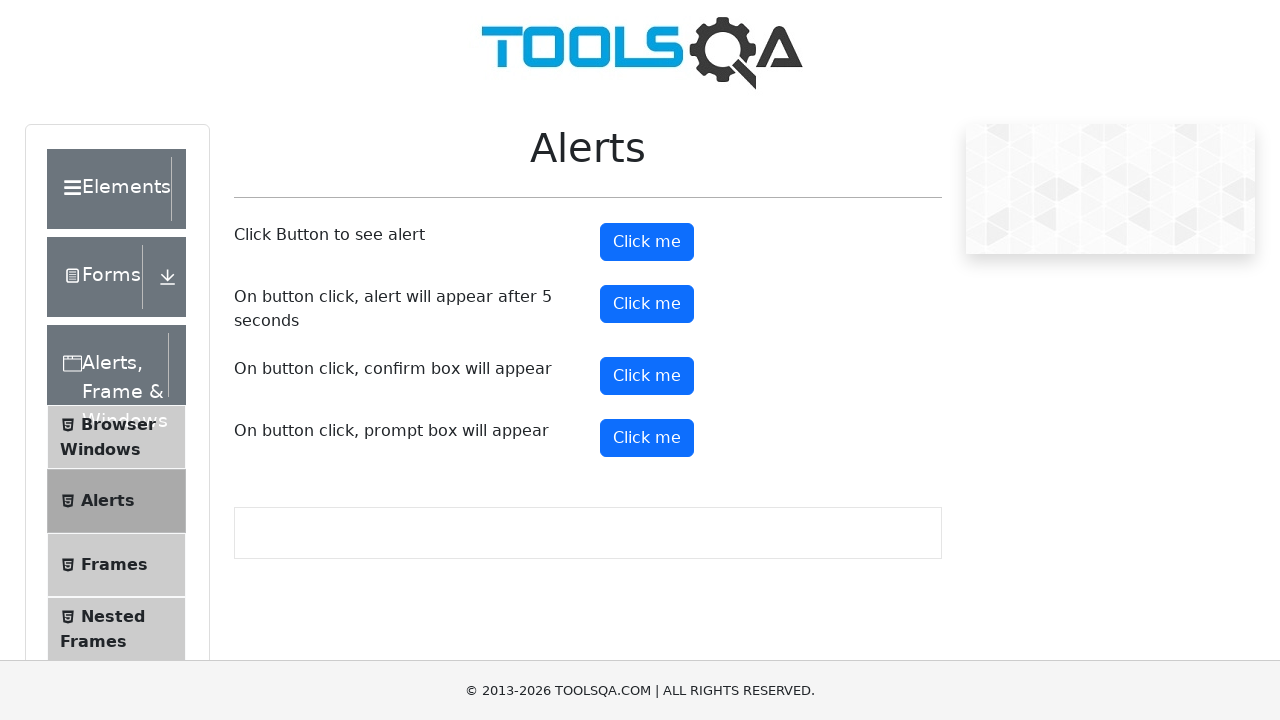

Clicked button to trigger simple alert at (647, 242) on xpath=//button[@id='alertButton']
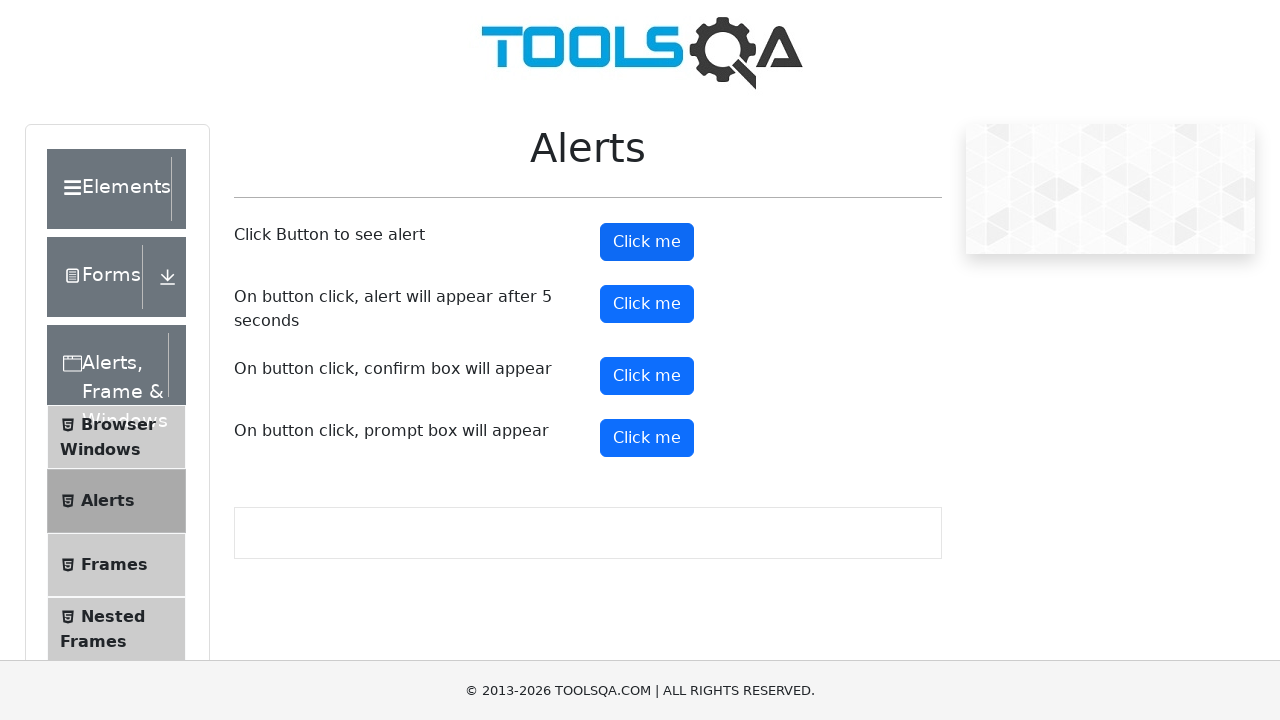

Set up dialog handler to accept simple alert
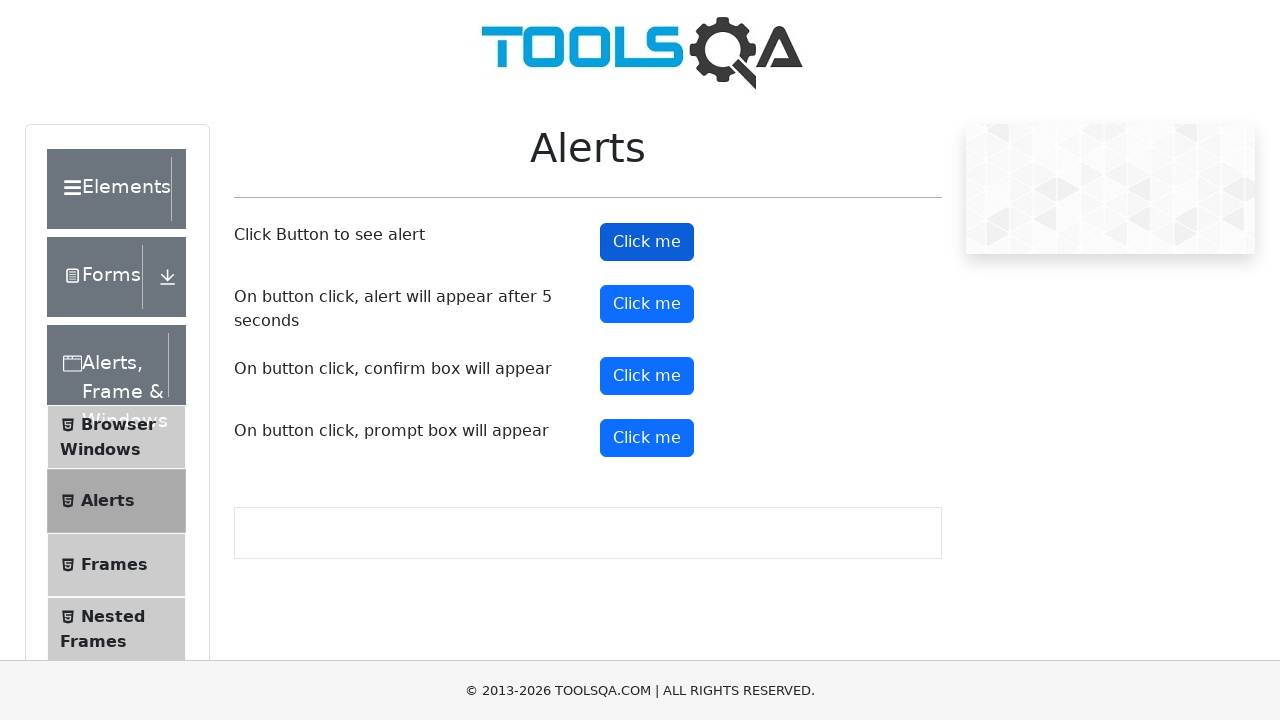

Clicked button to trigger confirmation dialog at (647, 376) on xpath=//button[@id='confirmButton']
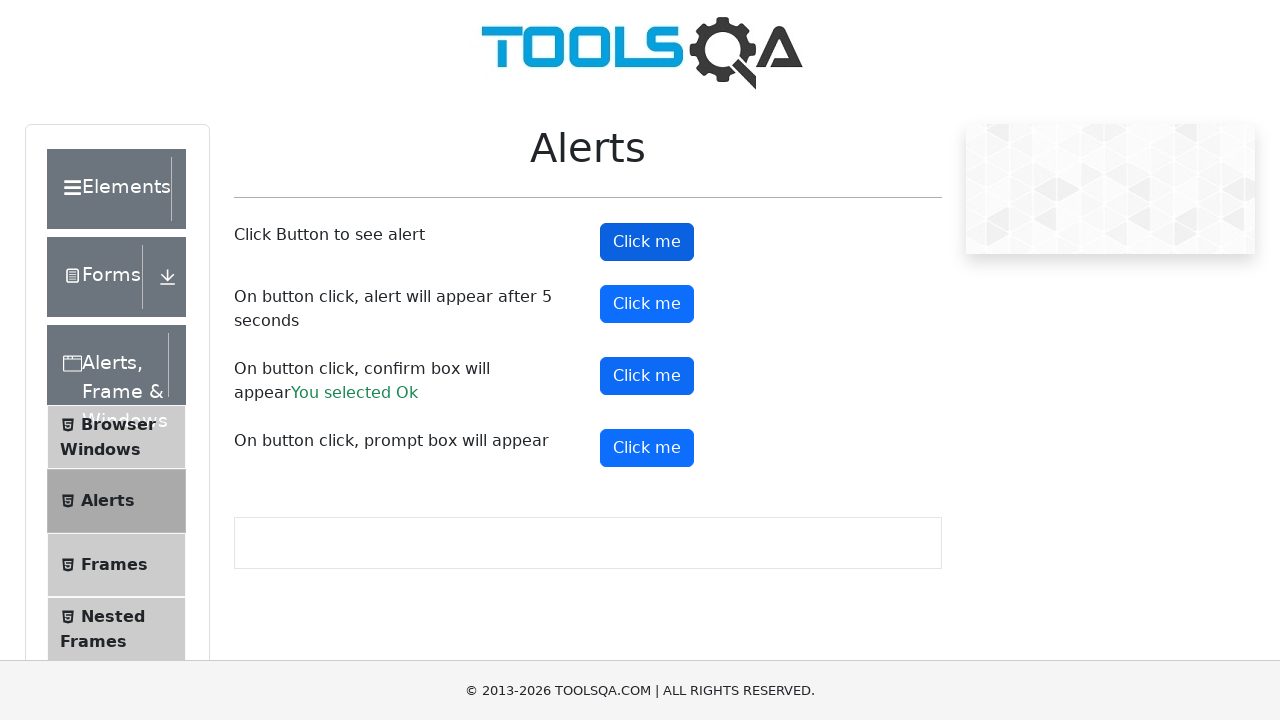

Set up dialog handler to dismiss confirmation dialog
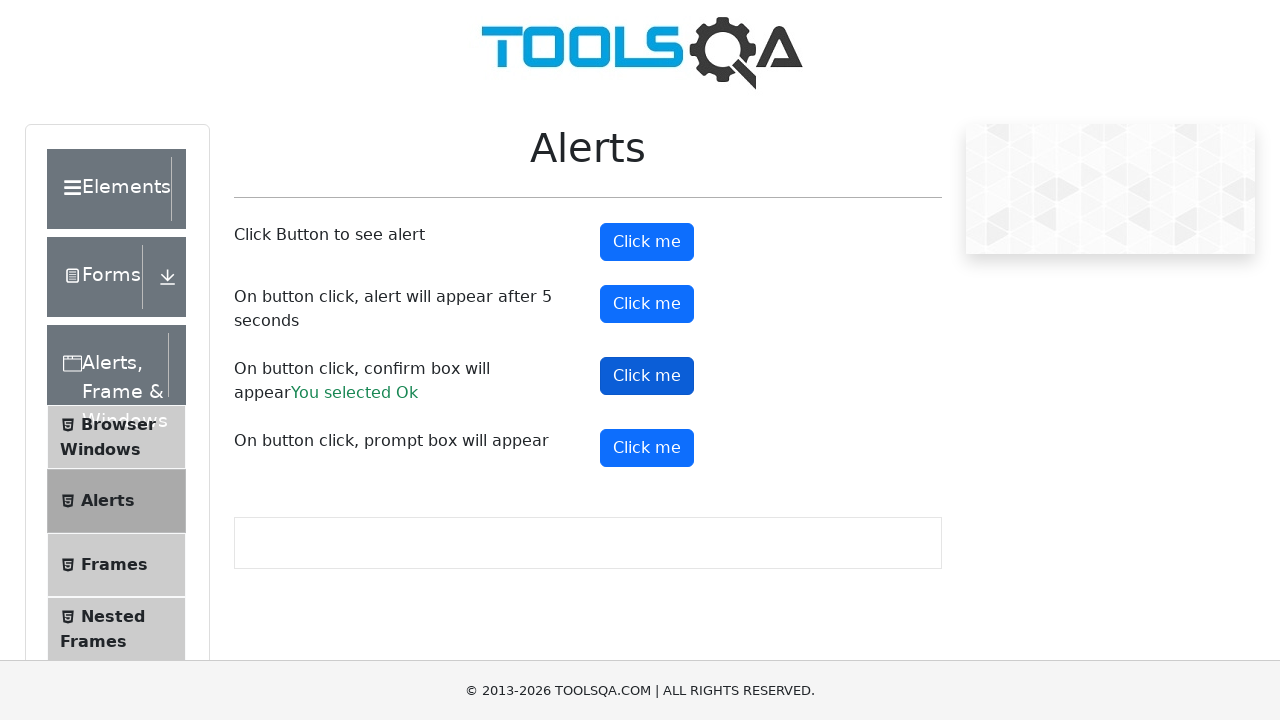

Clicked button to trigger prompt dialog at (647, 448) on xpath=//button[@id='promtButton']
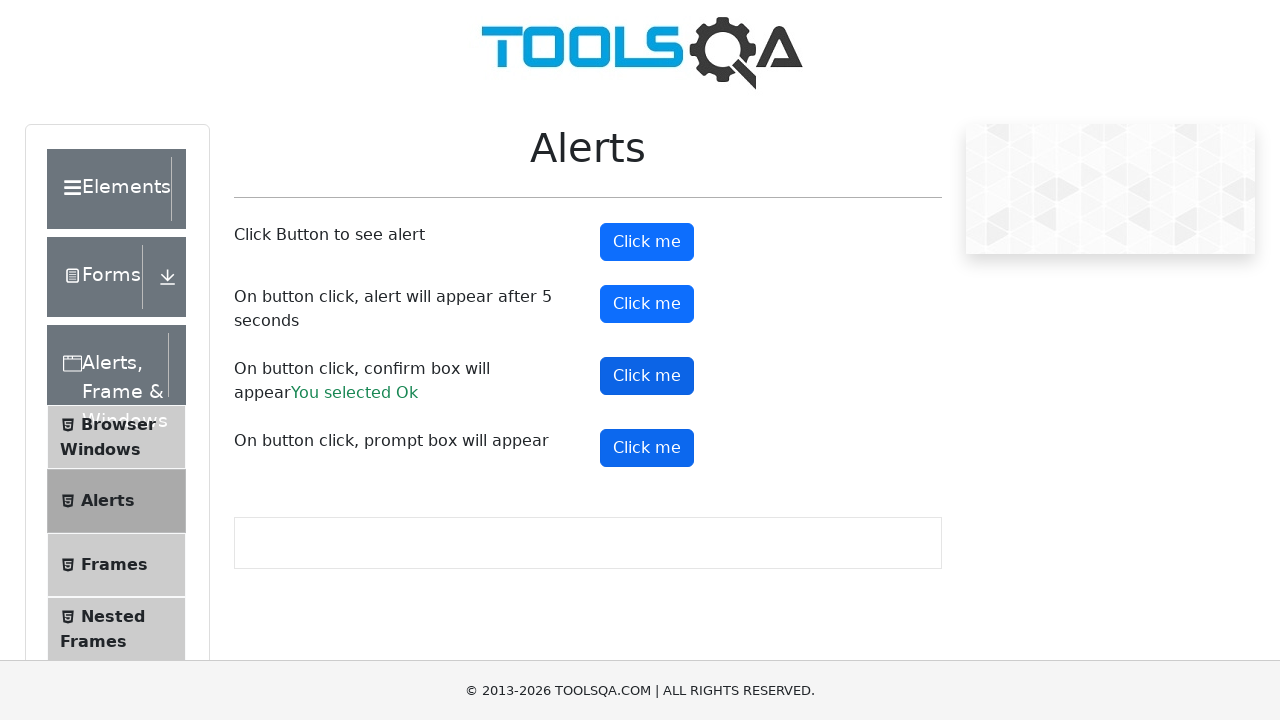

Set up dialog handler to accept prompt dialog with text input 'Nothing much'
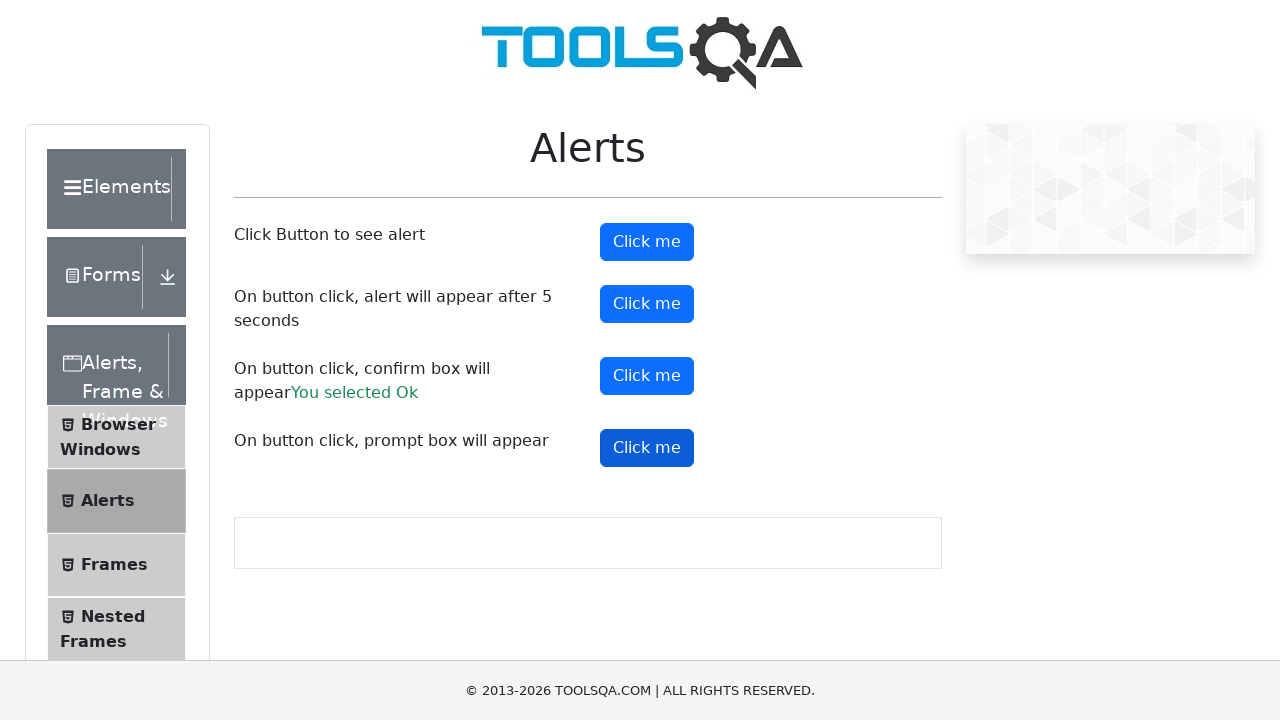

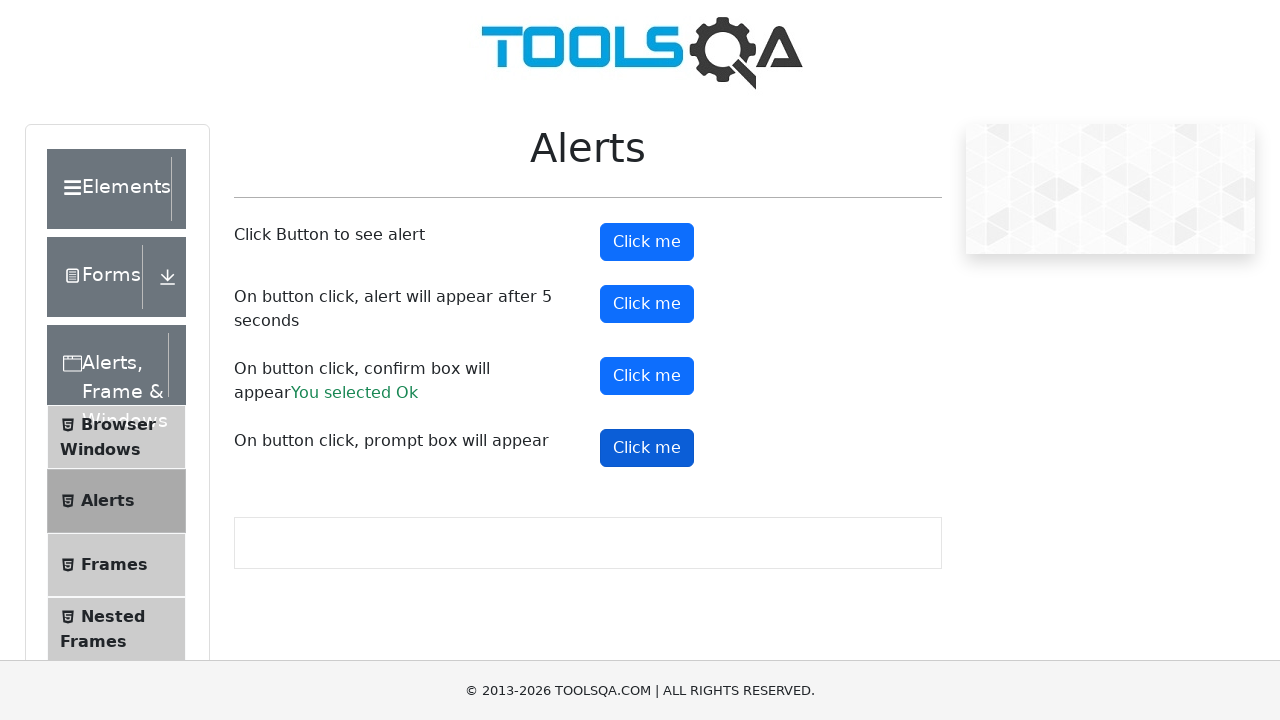